Tests checkbox functionality by toggling the first checkbox on and off

Starting URL: https://the-internet.herokuapp.com/checkboxes

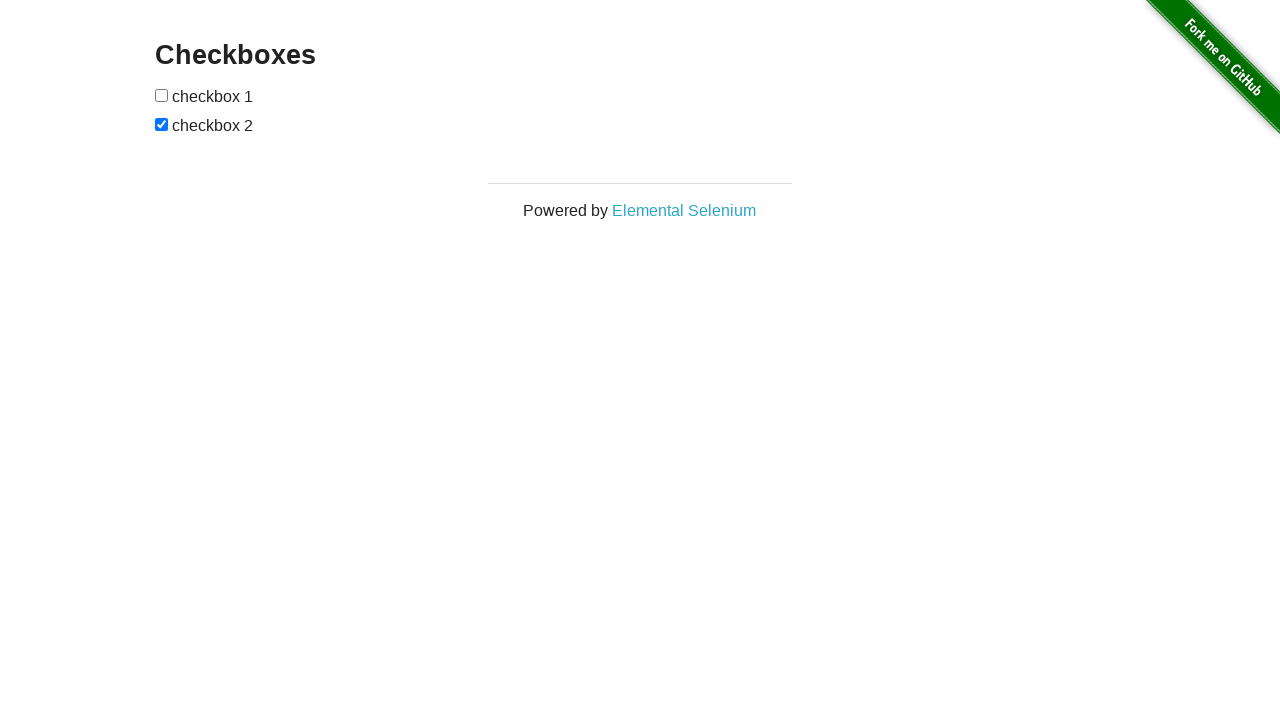

Located all checkboxes on the page
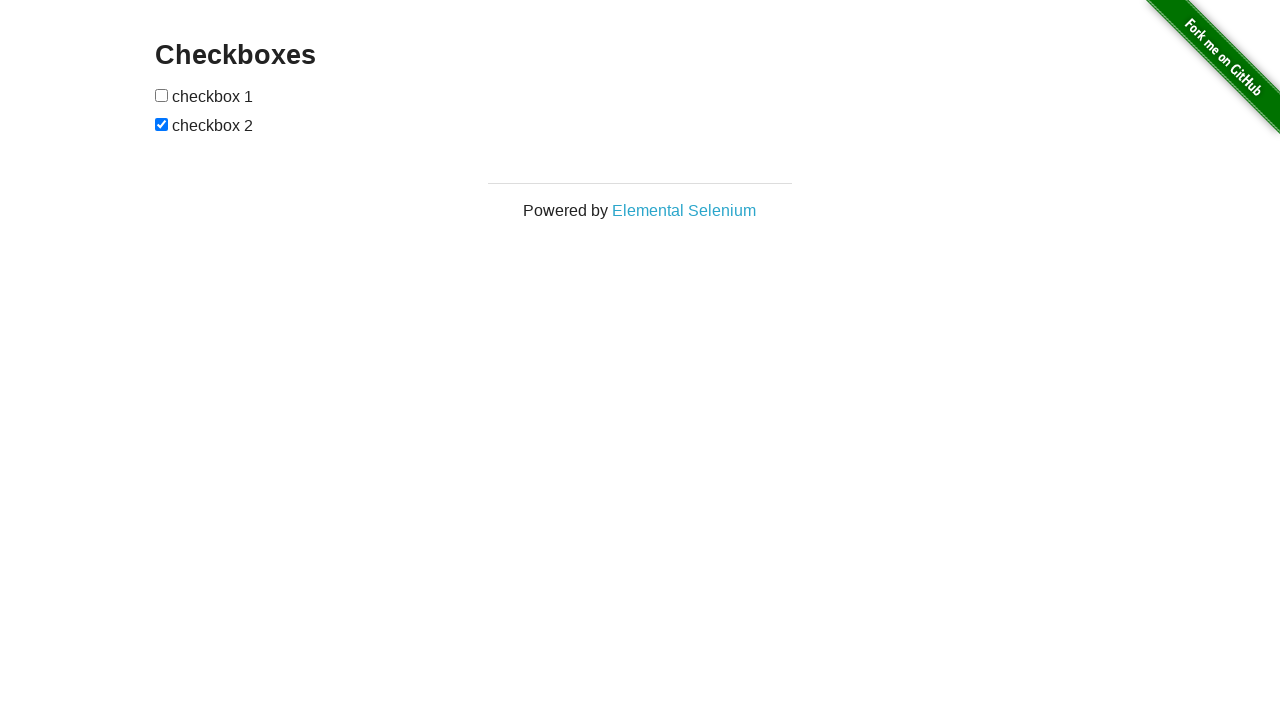

Retrieved the first checkbox element
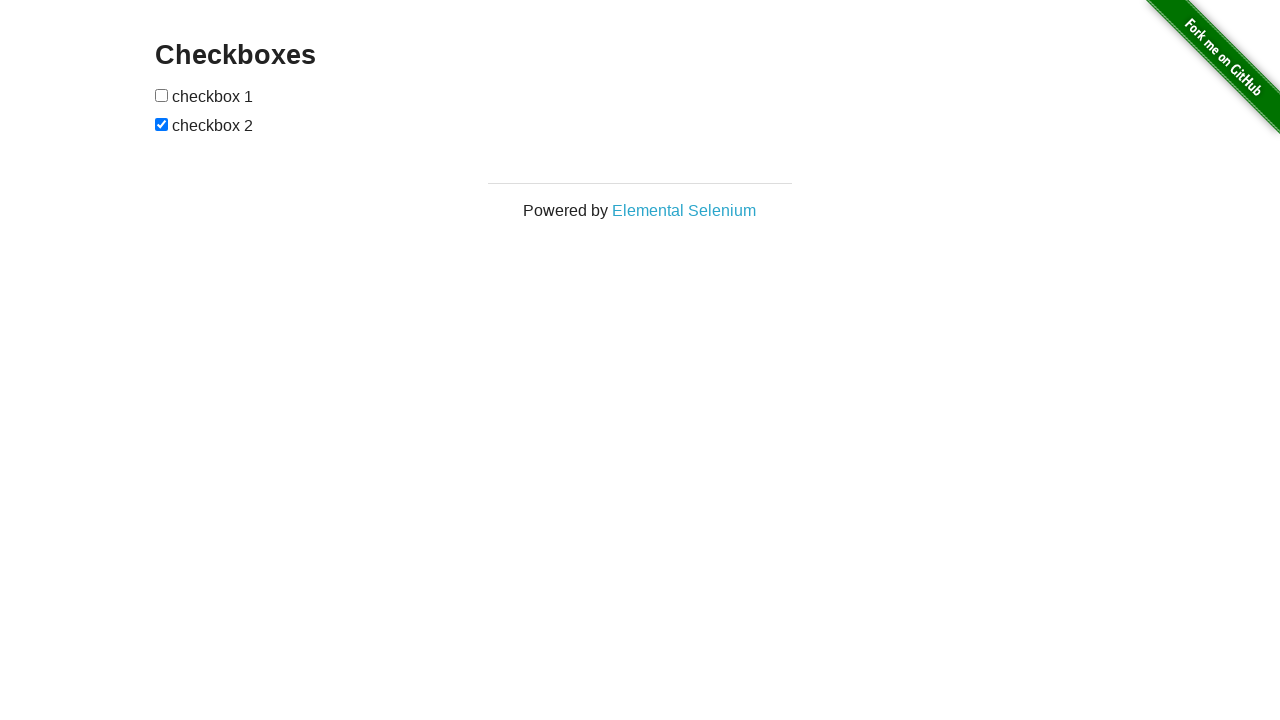

Clicked the first checkbox to check it at (162, 95) on input[type='checkbox'] >> nth=0
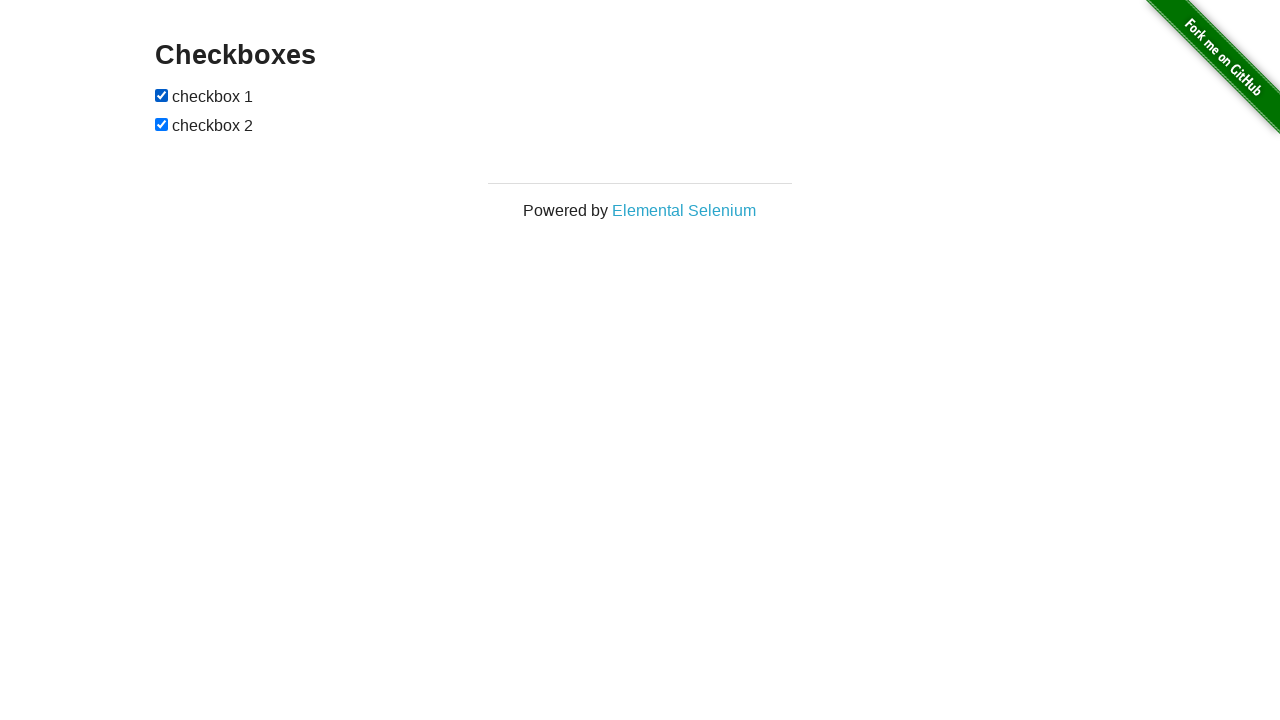

Waited 3 seconds for visual feedback after checking checkbox
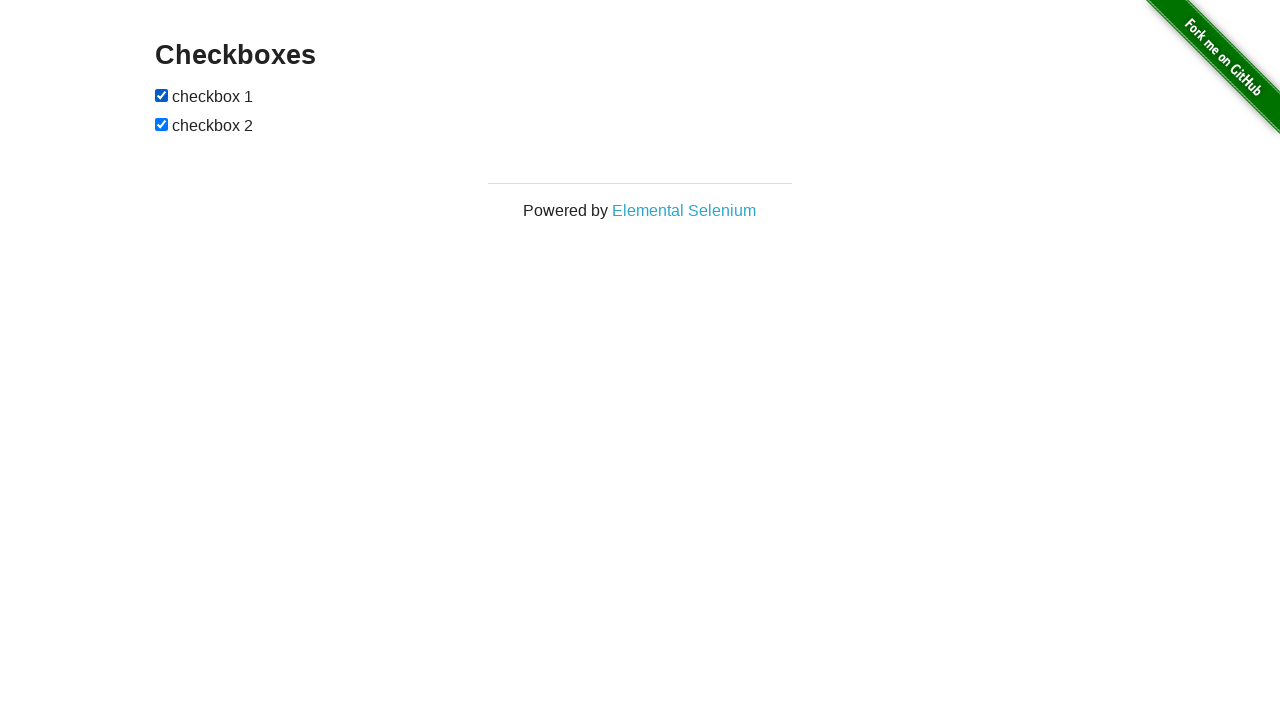

Clicked the first checkbox again to uncheck it at (162, 95) on input[type='checkbox'] >> nth=0
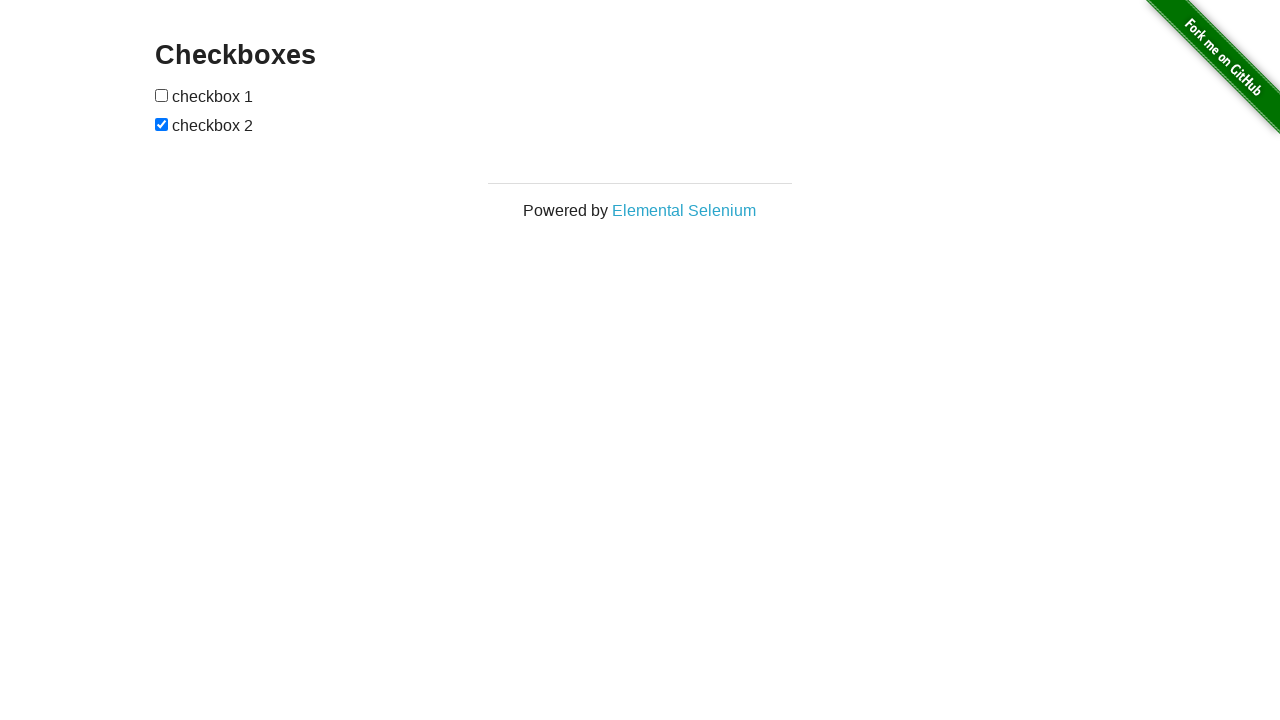

Waited 3 seconds for visual feedback after unchecking checkbox
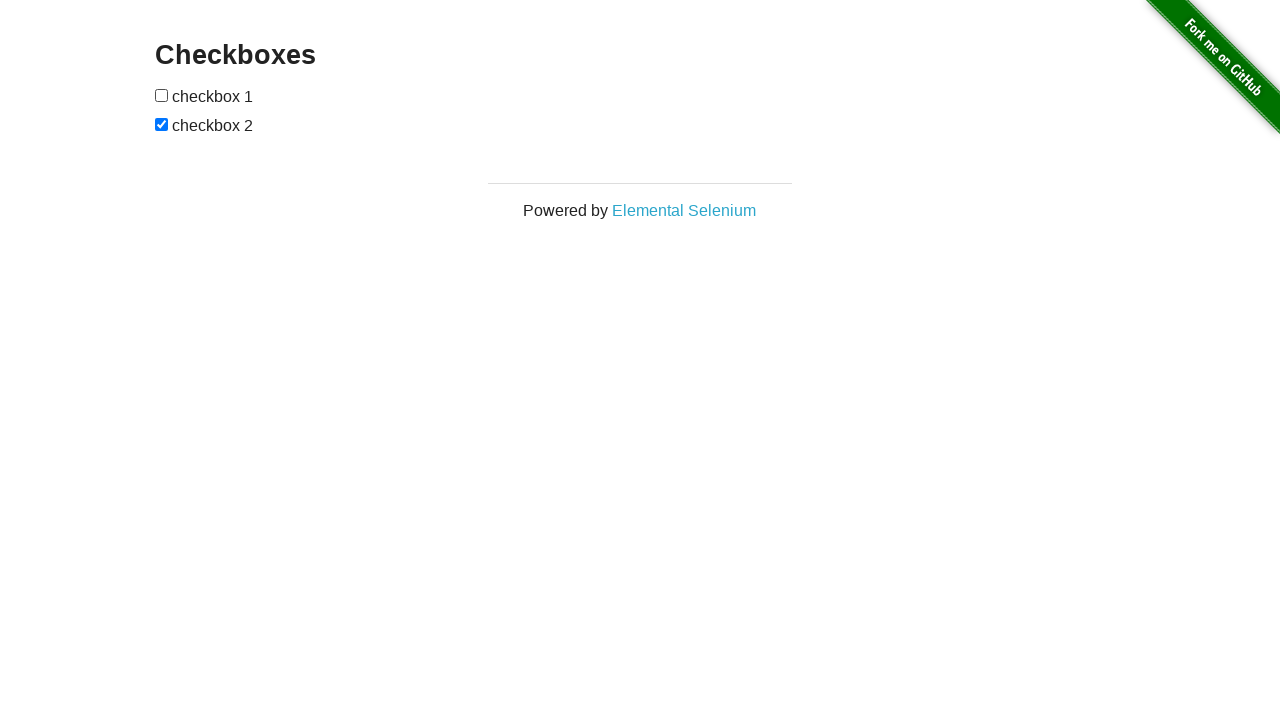

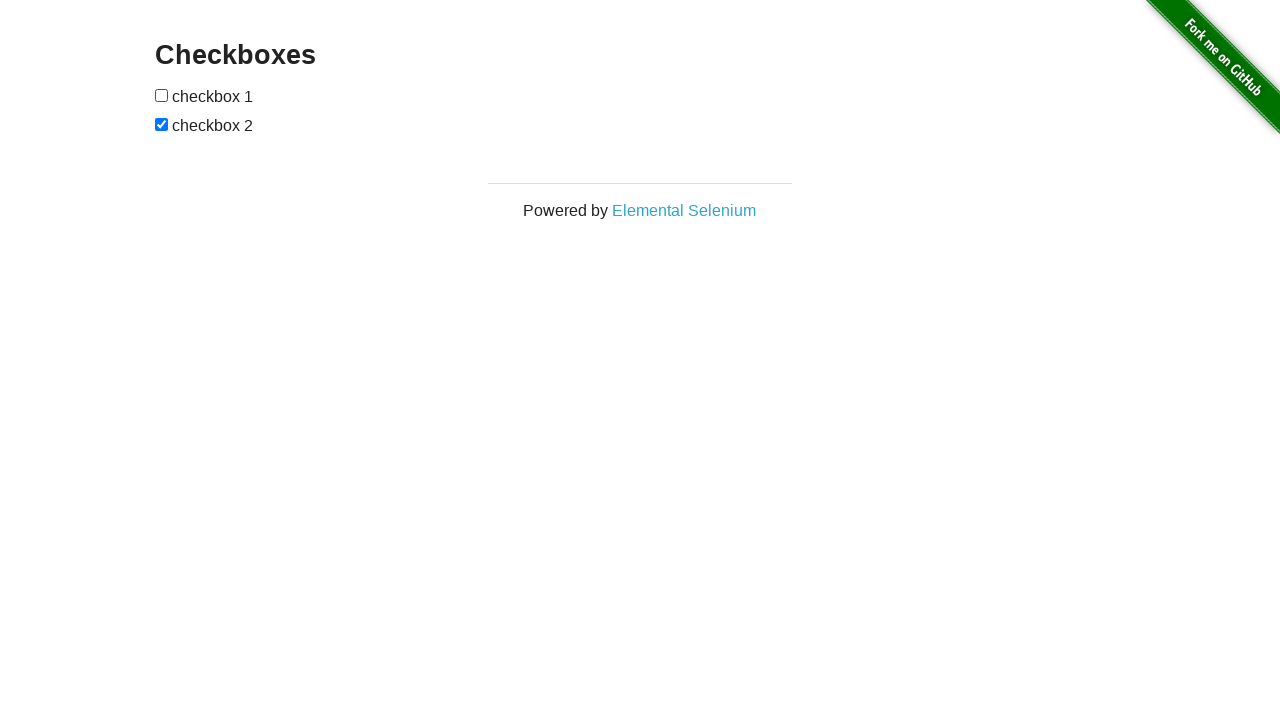